Tests E-Prime checker with slang contractions

Starting URL: https://www.exploratorytestingacademy.com/app/

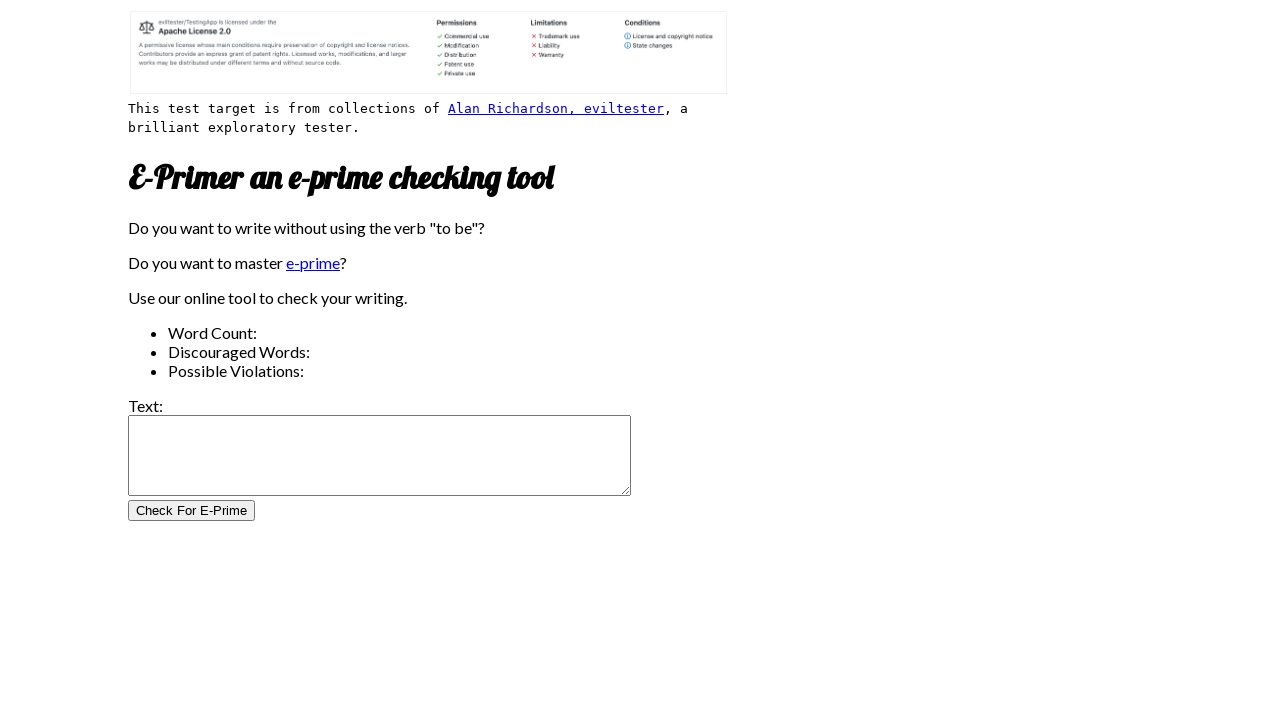

Filled input text area with slang contractions: 'ain't, amn't' on #inputtext
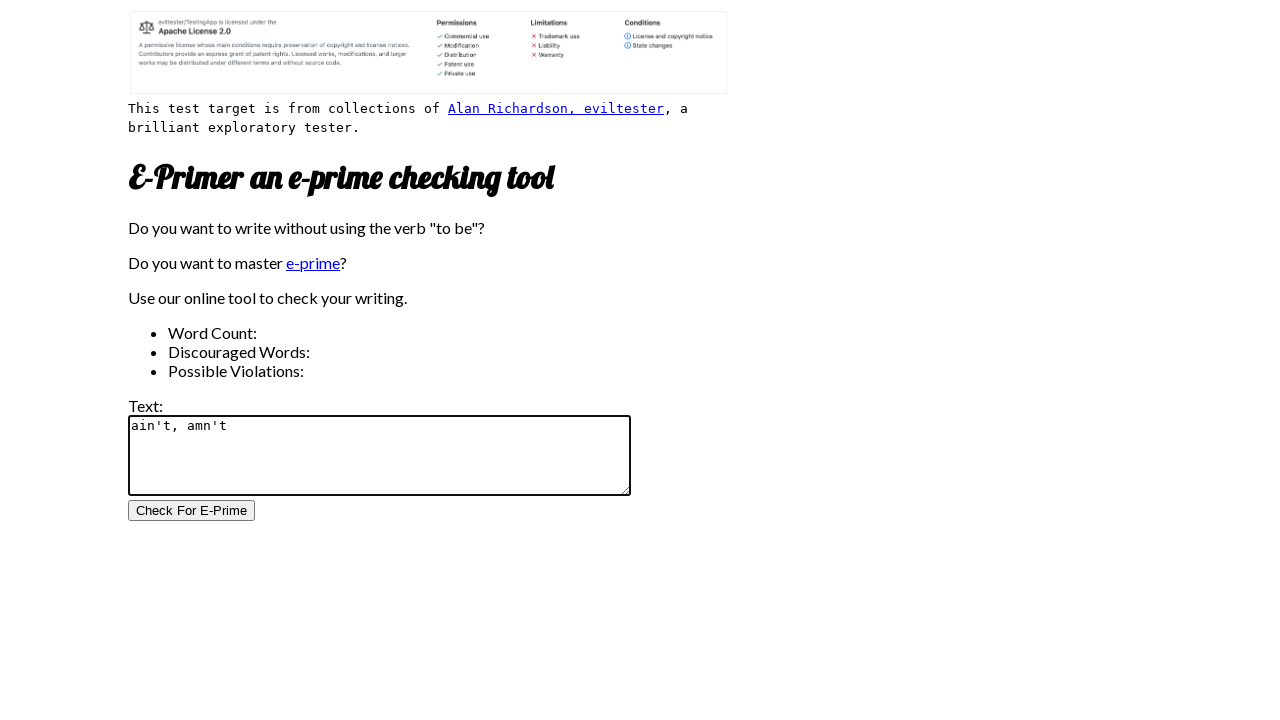

Clicked the E-Prime checker button at (192, 511) on #CheckForEPrimeButton
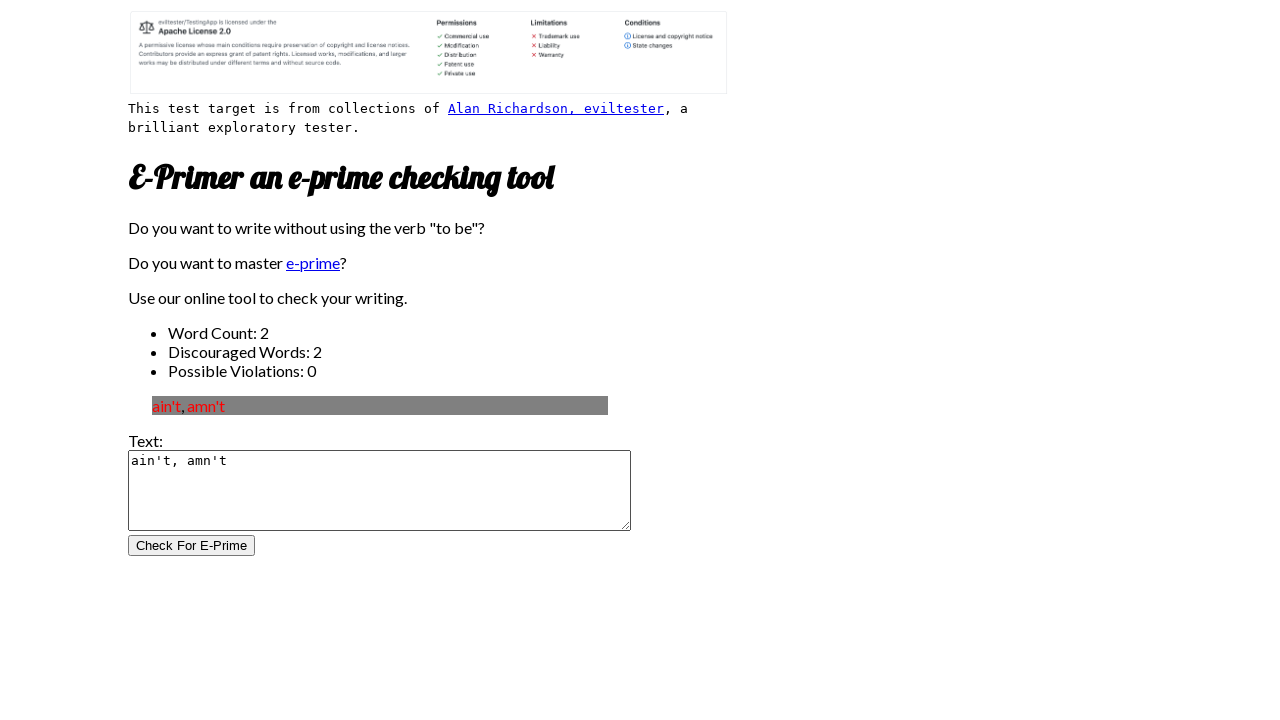

Word count results loaded and displayed
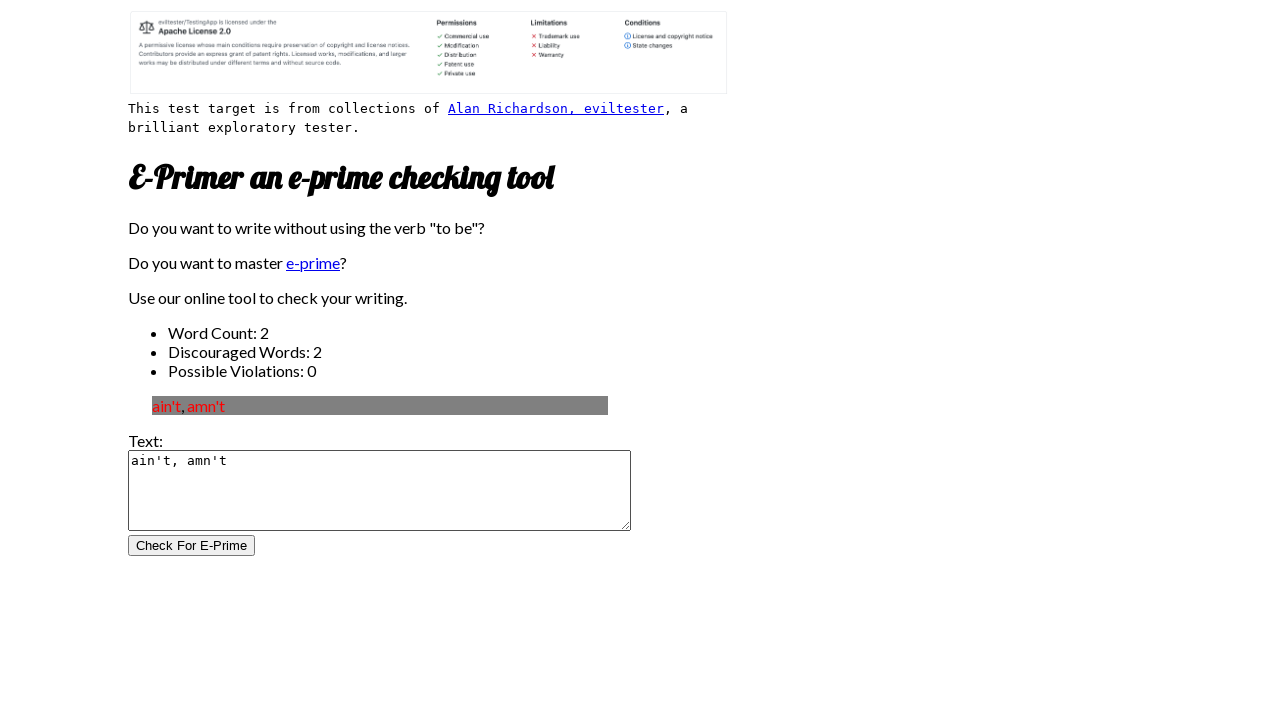

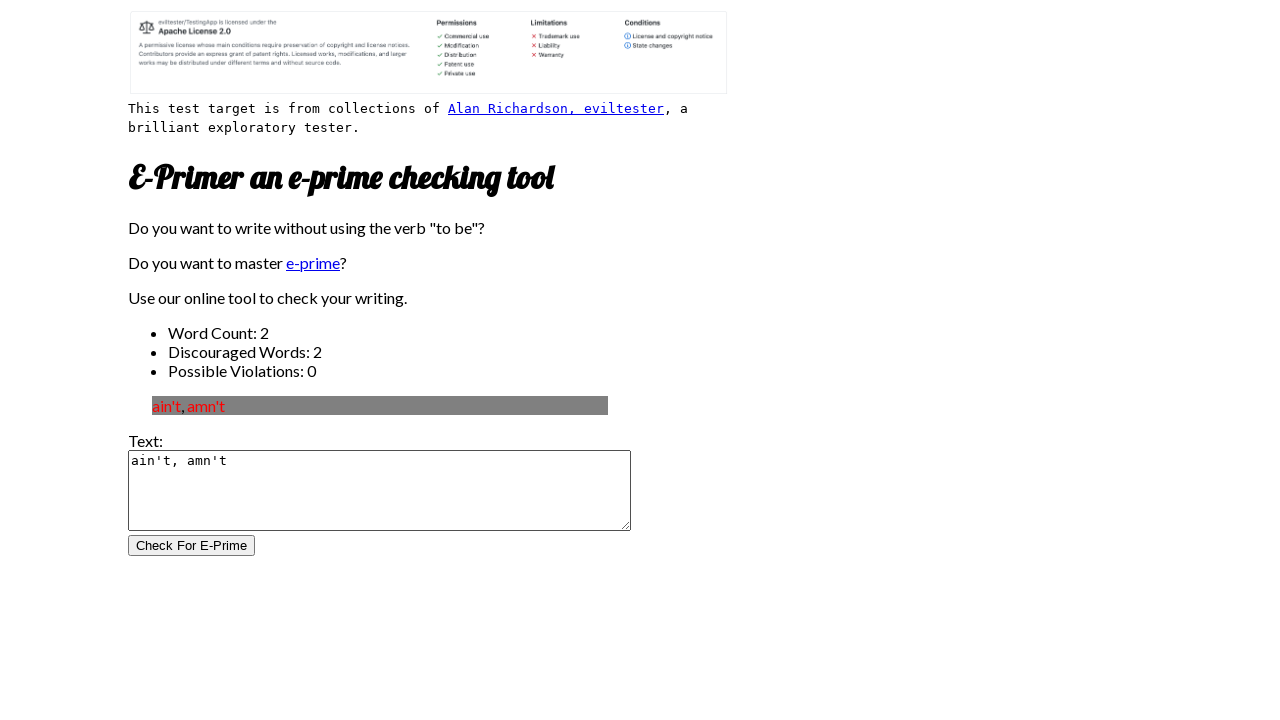